Tests a complete shopping cart flow on demoblaze.com by adding a Samsung Galaxy S7 phone and MacBook Pro laptop to cart, then completing the checkout process with payment details.

Starting URL: https://www.demoblaze.com/index.html

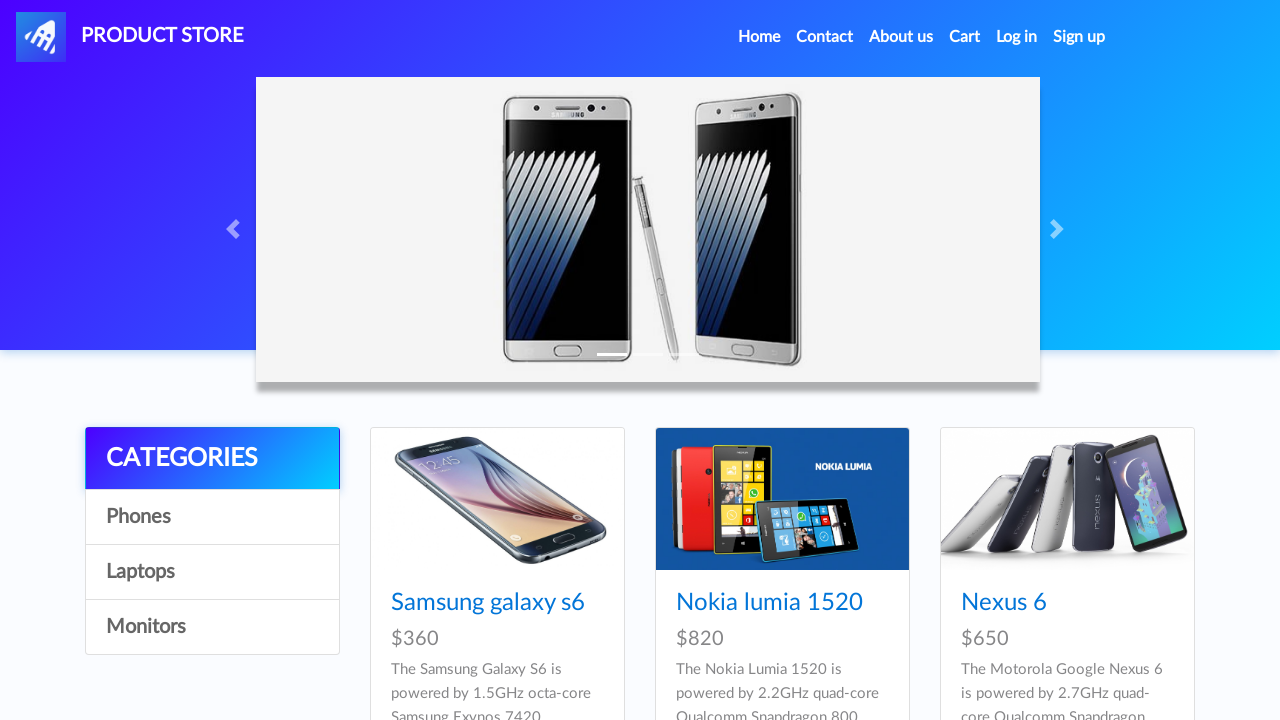

Clicked on Samsung Galaxy S7 phone at (488, 361) on xpath=//a[normalize-space()='Samsung galaxy s7']
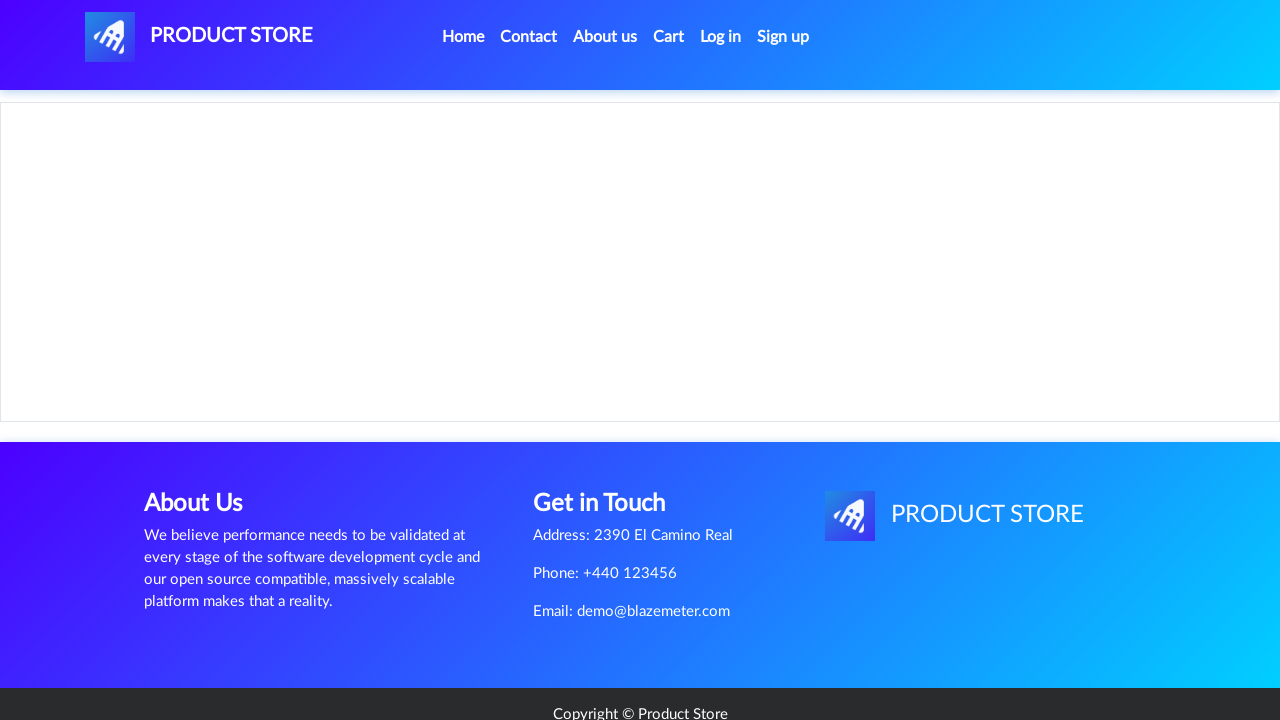

Clicked Add to cart button for Samsung Galaxy S7 at (610, 440) on xpath=//a[normalize-space()='Add to cart']
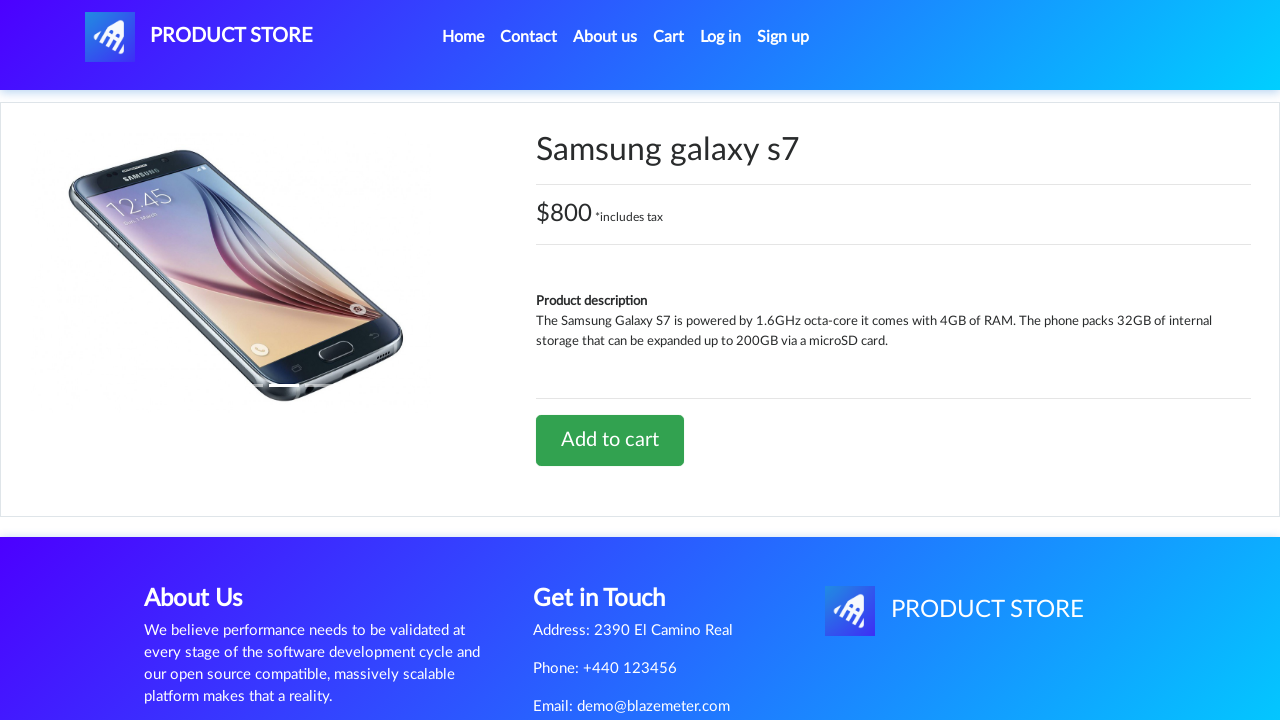

Waited for alert confirmation popup
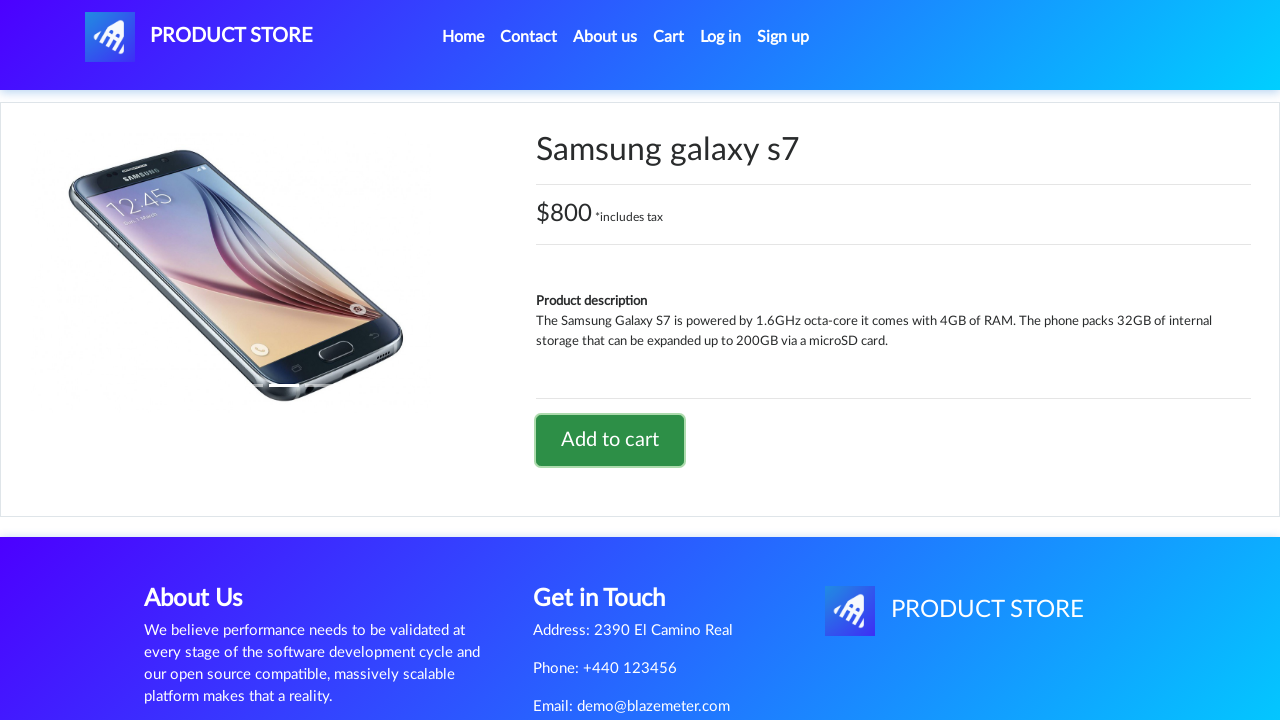

Set up dialog handler and clicked Add to cart again at (610, 440) on xpath=//a[normalize-space()='Add to cart']
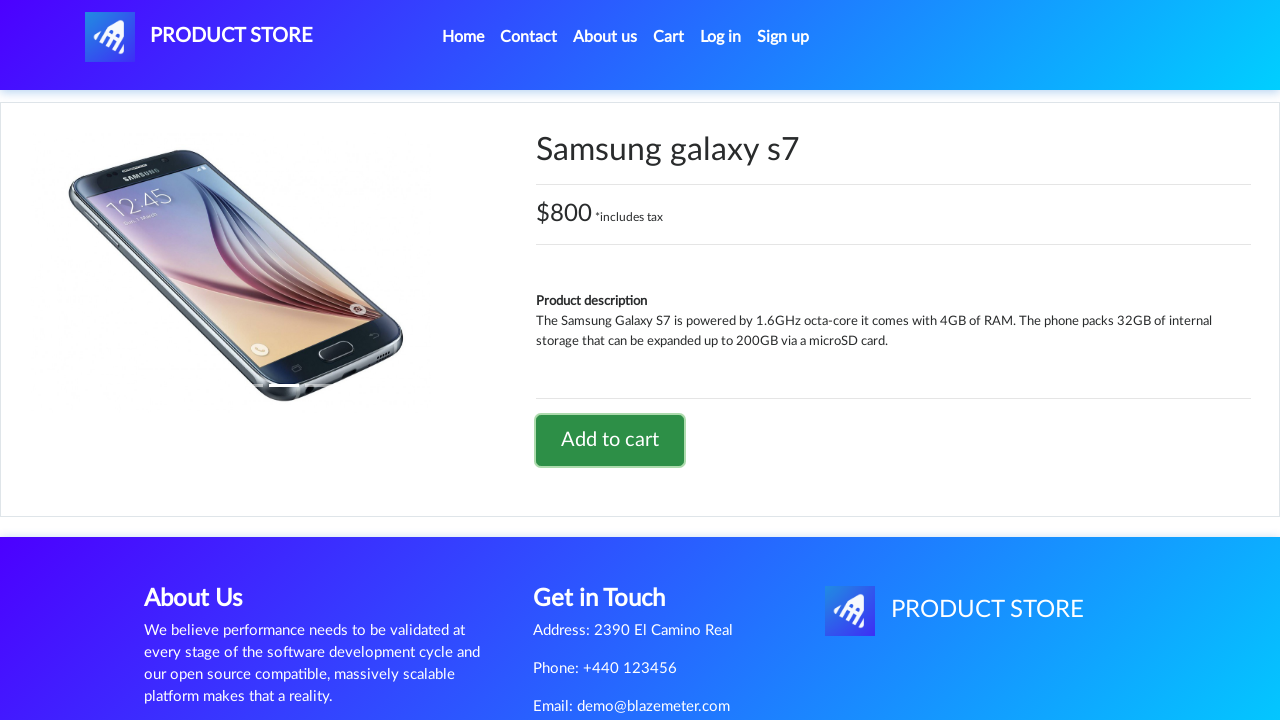

Waited for alert to be accepted
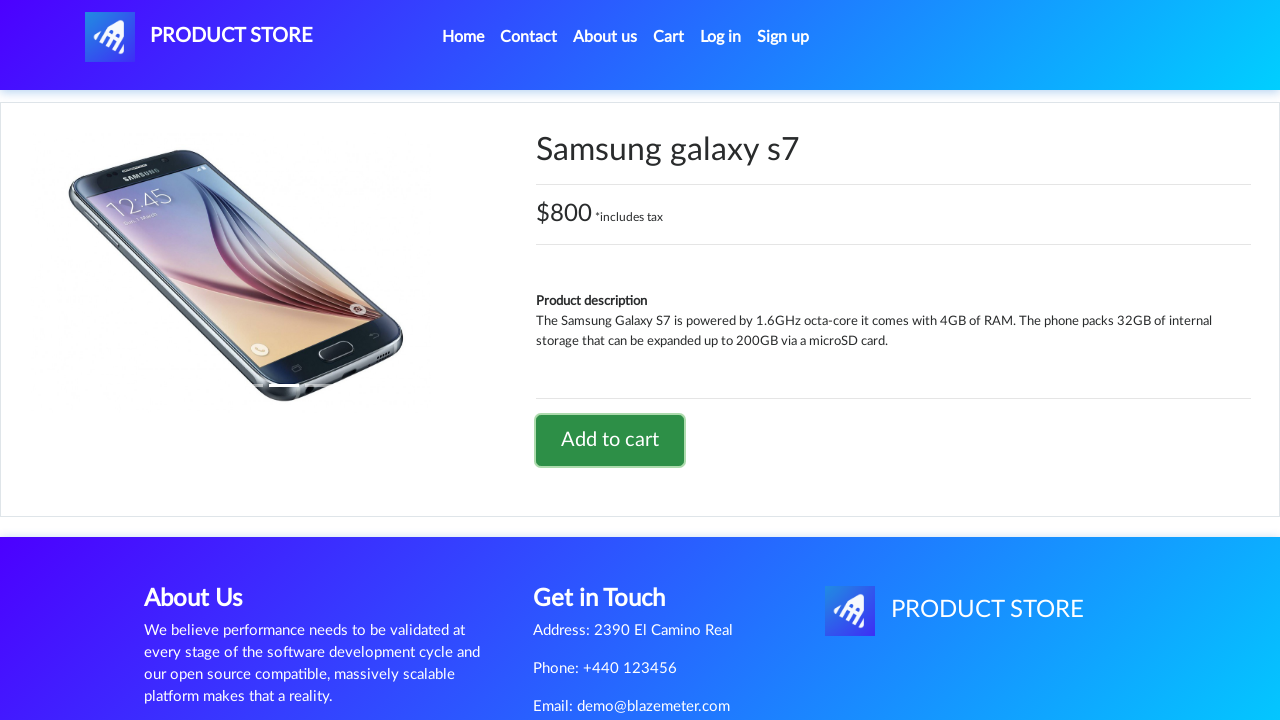

Clicked Home to navigate back to main page at (463, 37) on xpath=//li[@class='nav-item active']//a[@class='nav-link']
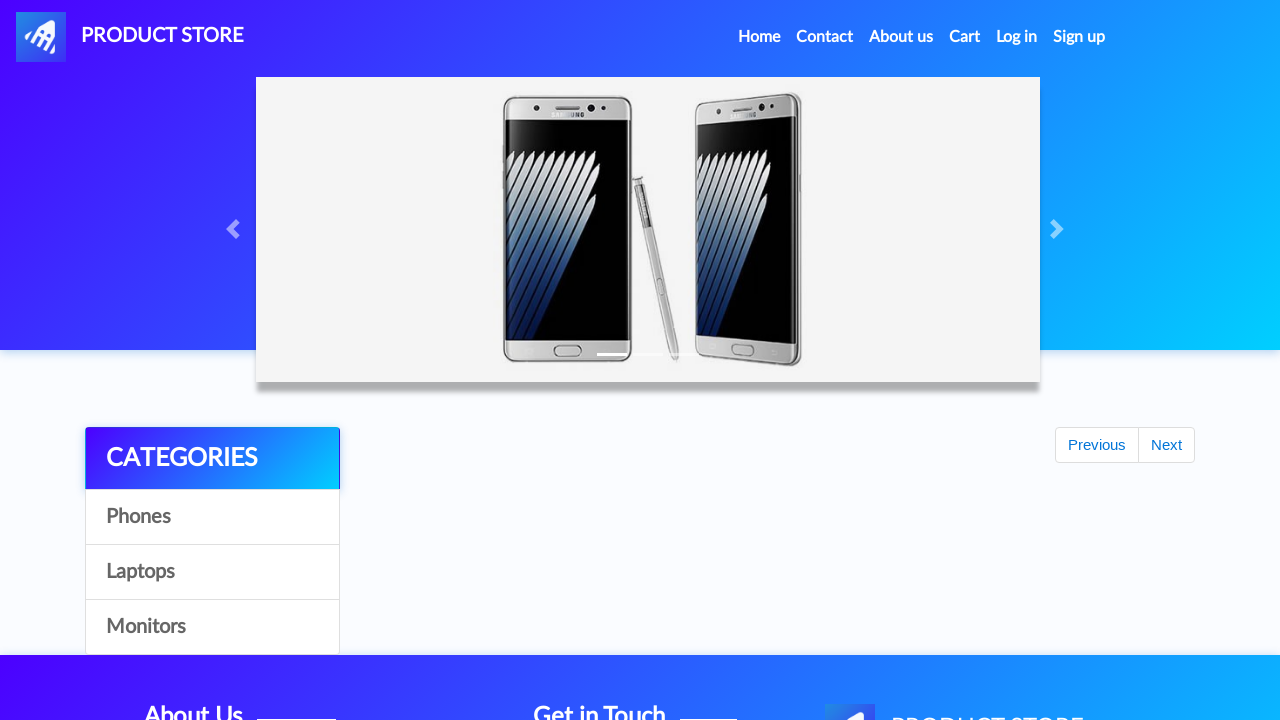

Clicked on Laptops category at (212, 572) on a:has-text('Laptops')
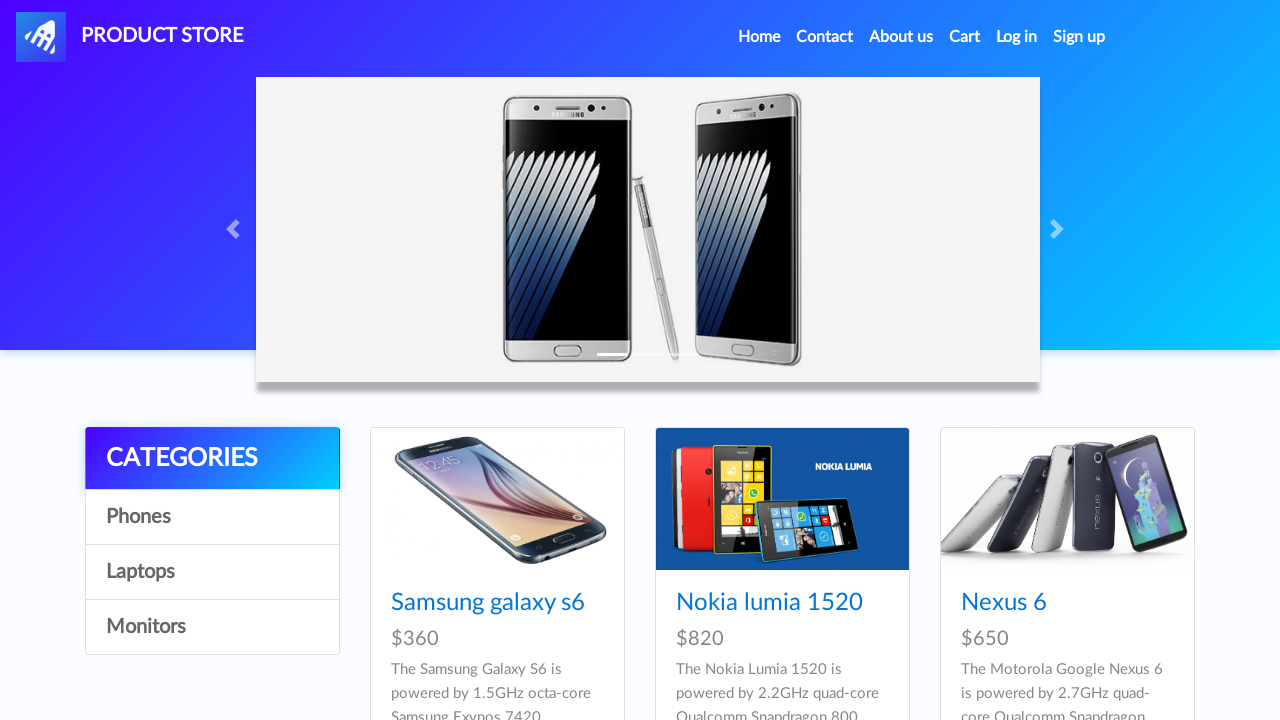

Clicked on MacBook Pro laptop at (1033, 361) on xpath=//a[normalize-space()='MacBook Pro']
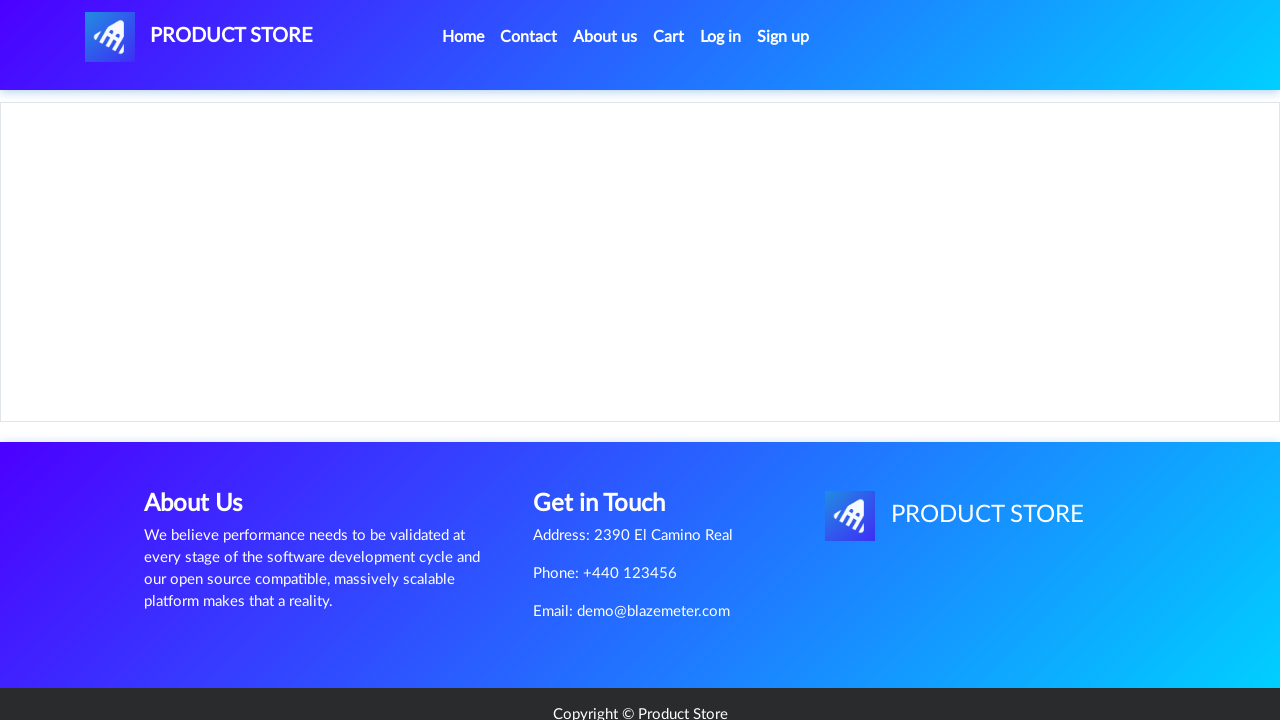

Clicked Add to cart button for MacBook Pro at (610, 440) on xpath=//a[normalize-space()='Add to cart']
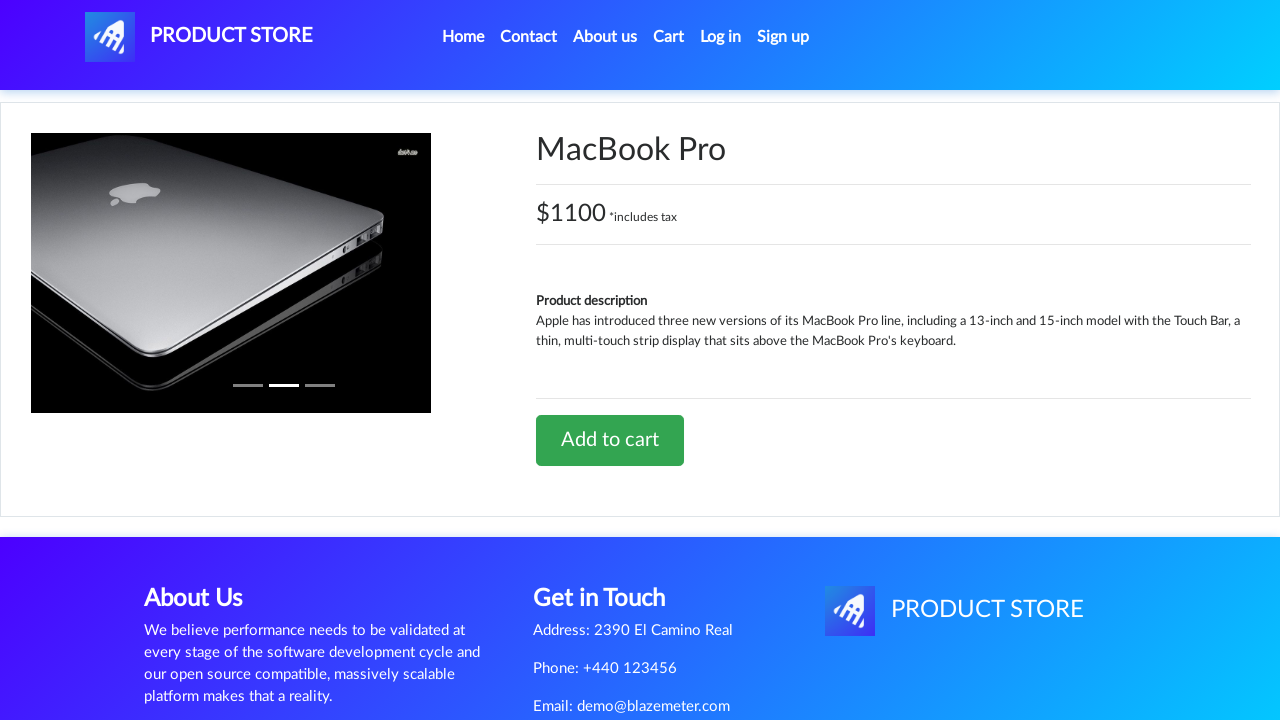

Waited for MacBook Pro addition confirmation
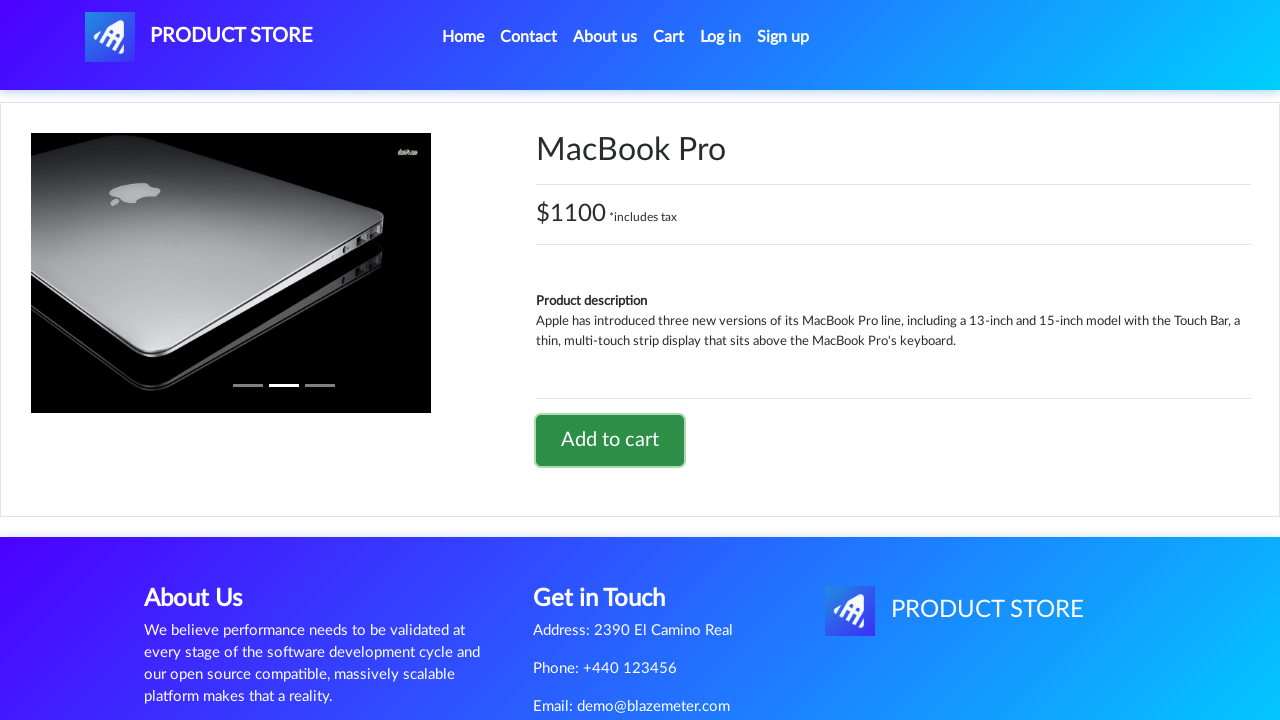

Clicked on shopping cart icon at (669, 37) on #cartur
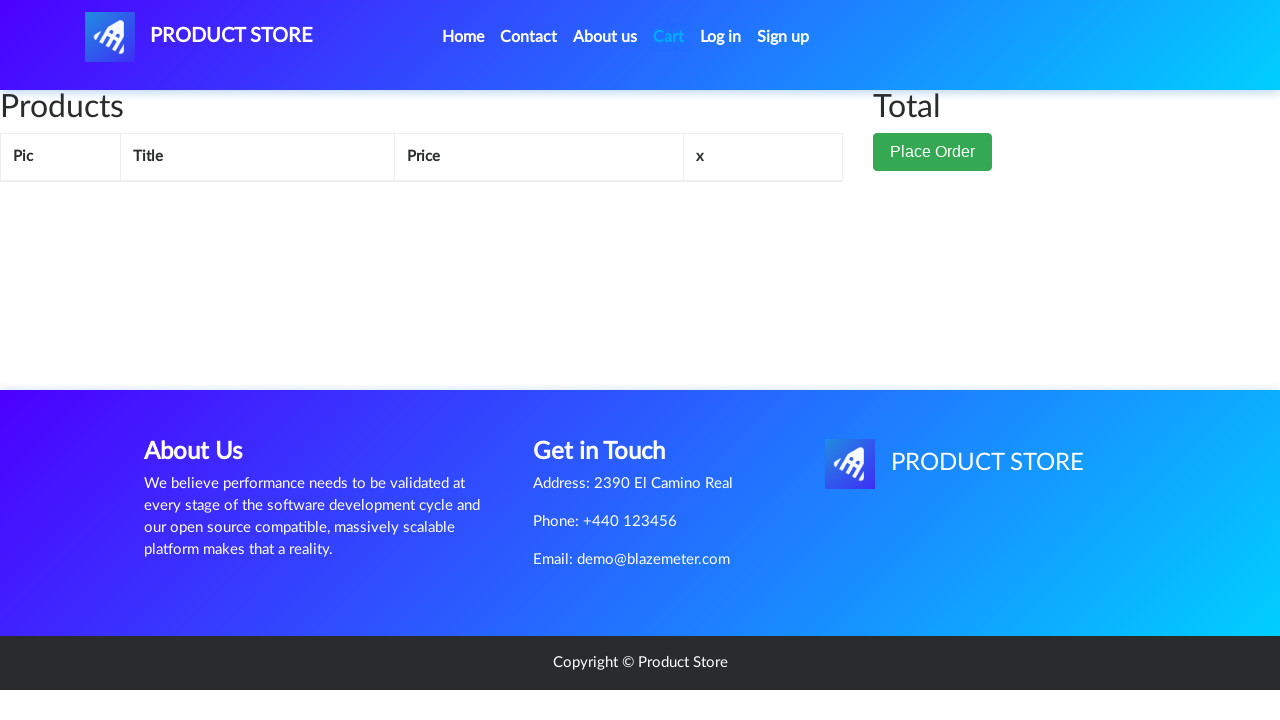

Clicked Place Order button at (933, 152) on button:has-text('Place Order')
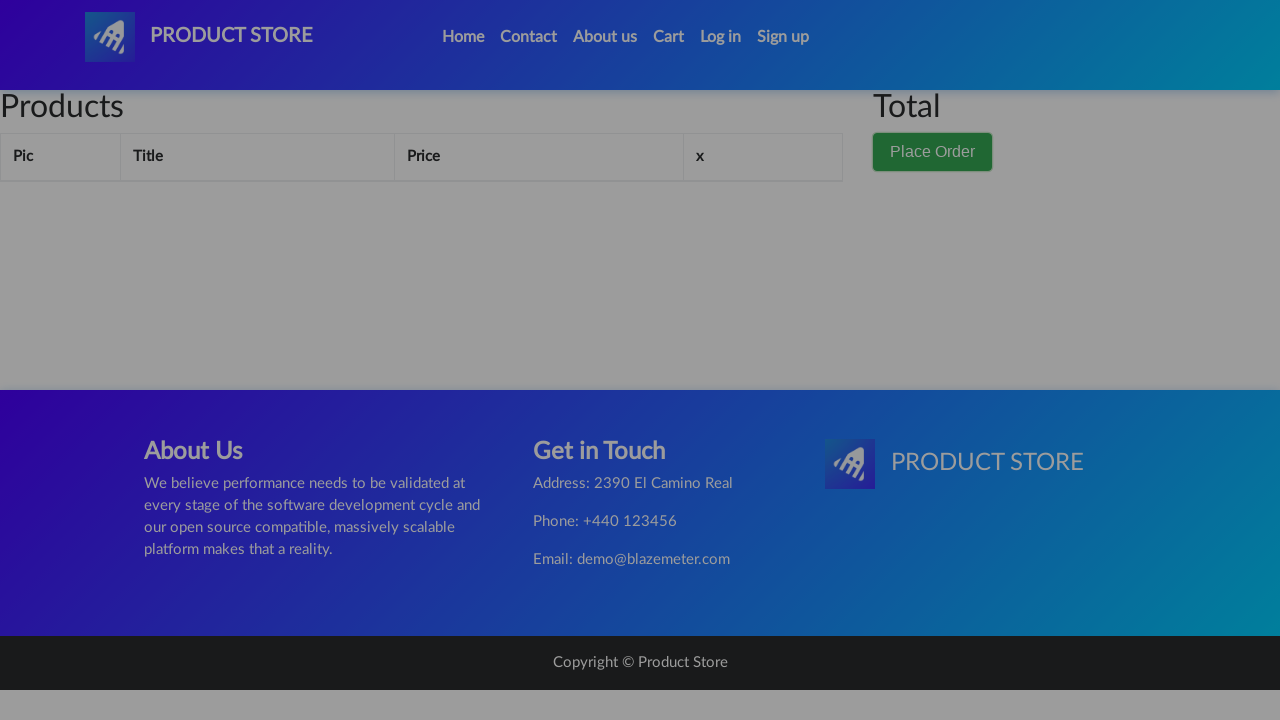

Filled in customer name 'Sireesha' on #name
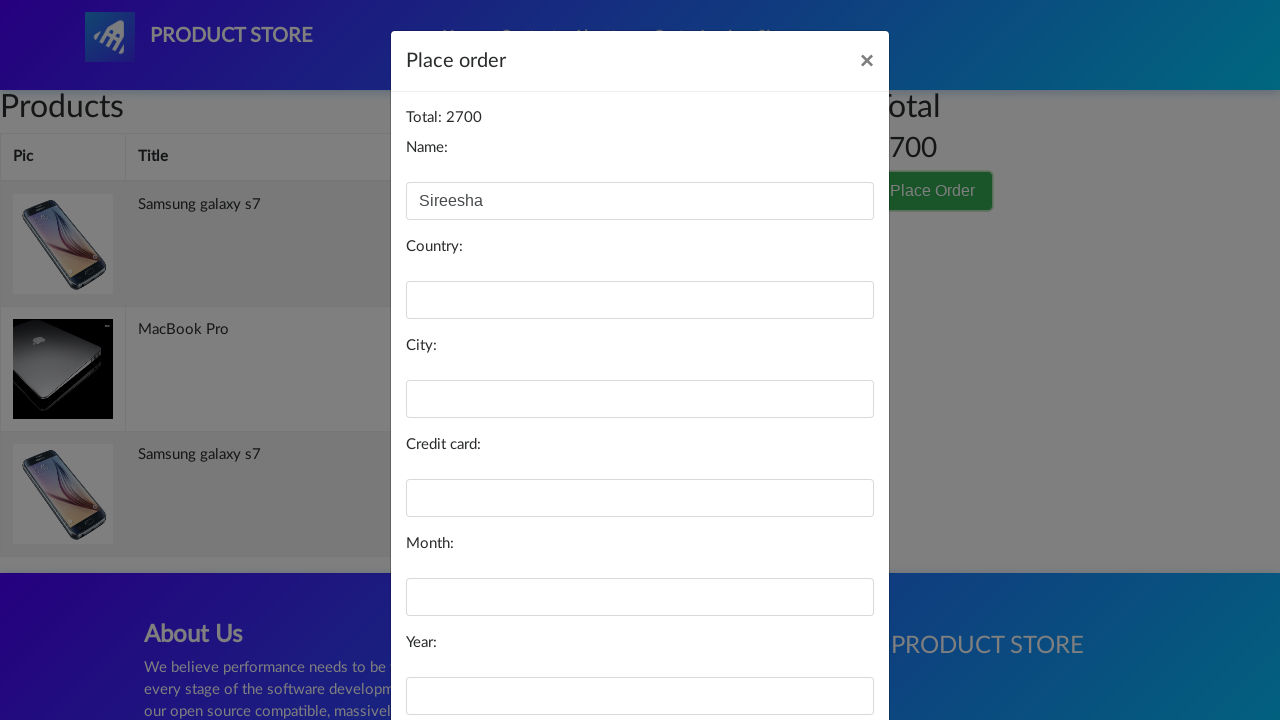

Filled in country 'India' on #country
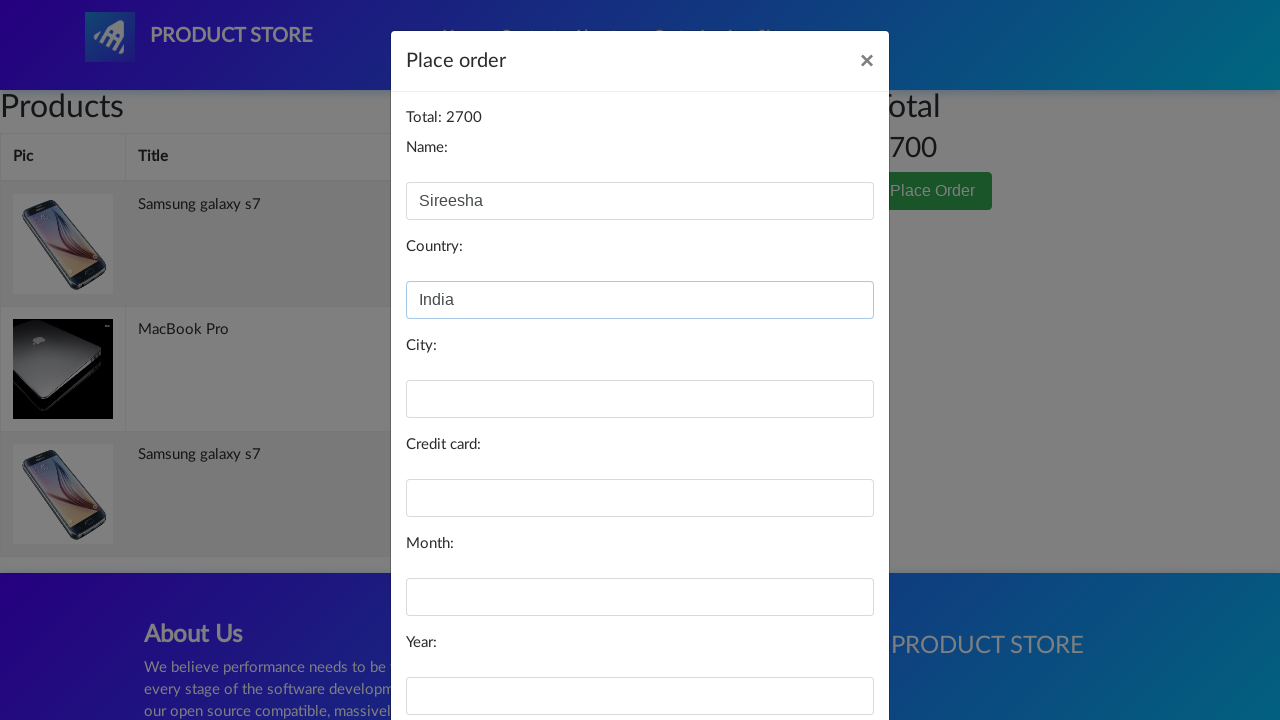

Filled in city 'West Godavari' on #city
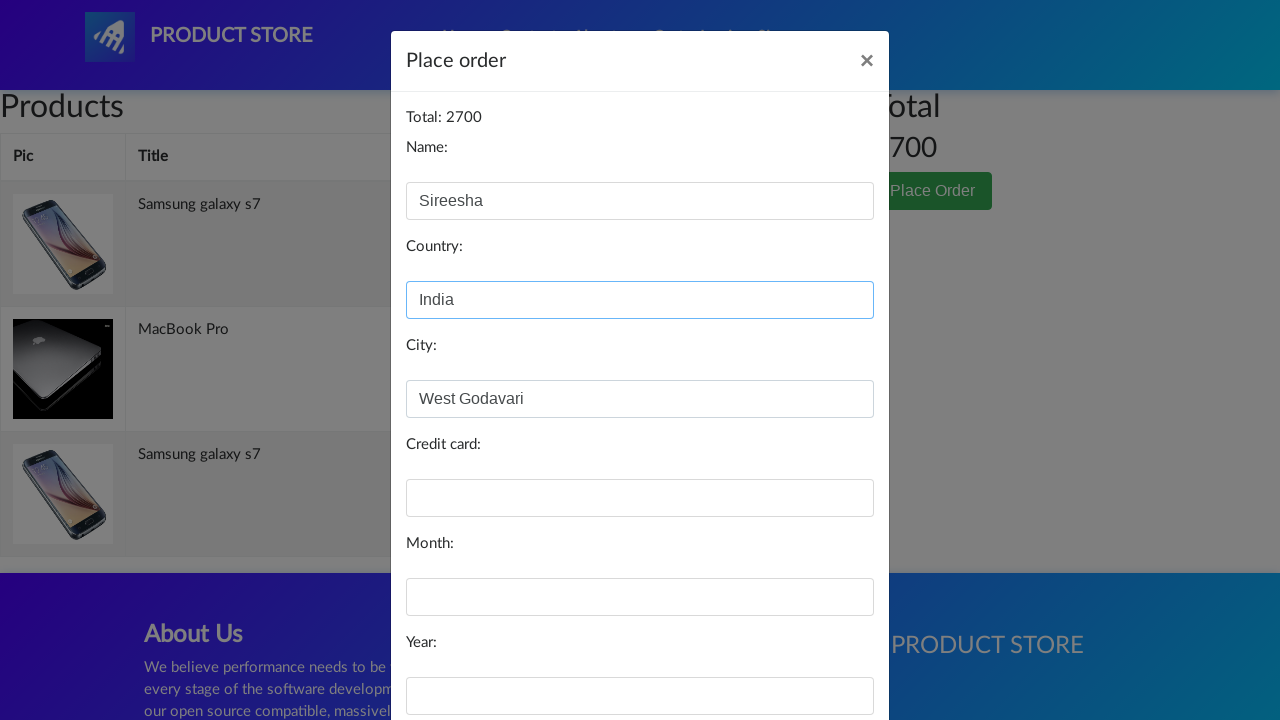

Filled in credit card number on #card
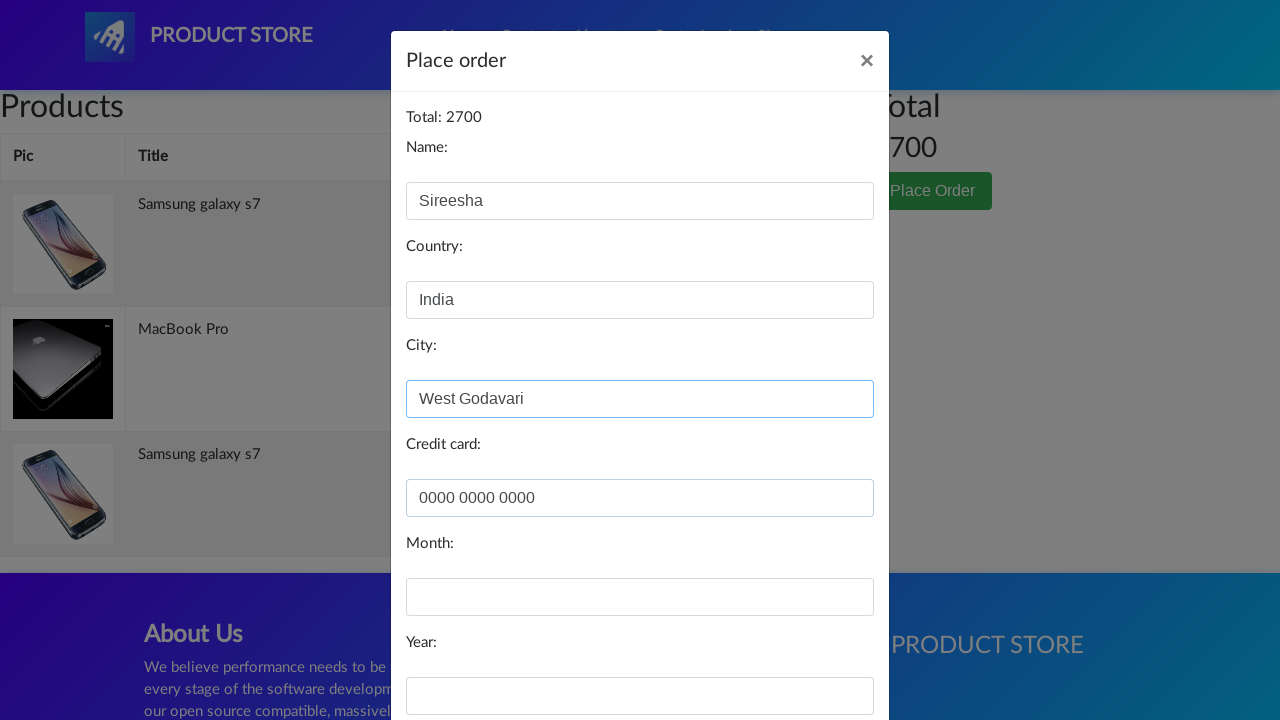

Filled in expiration month 'August' on #month
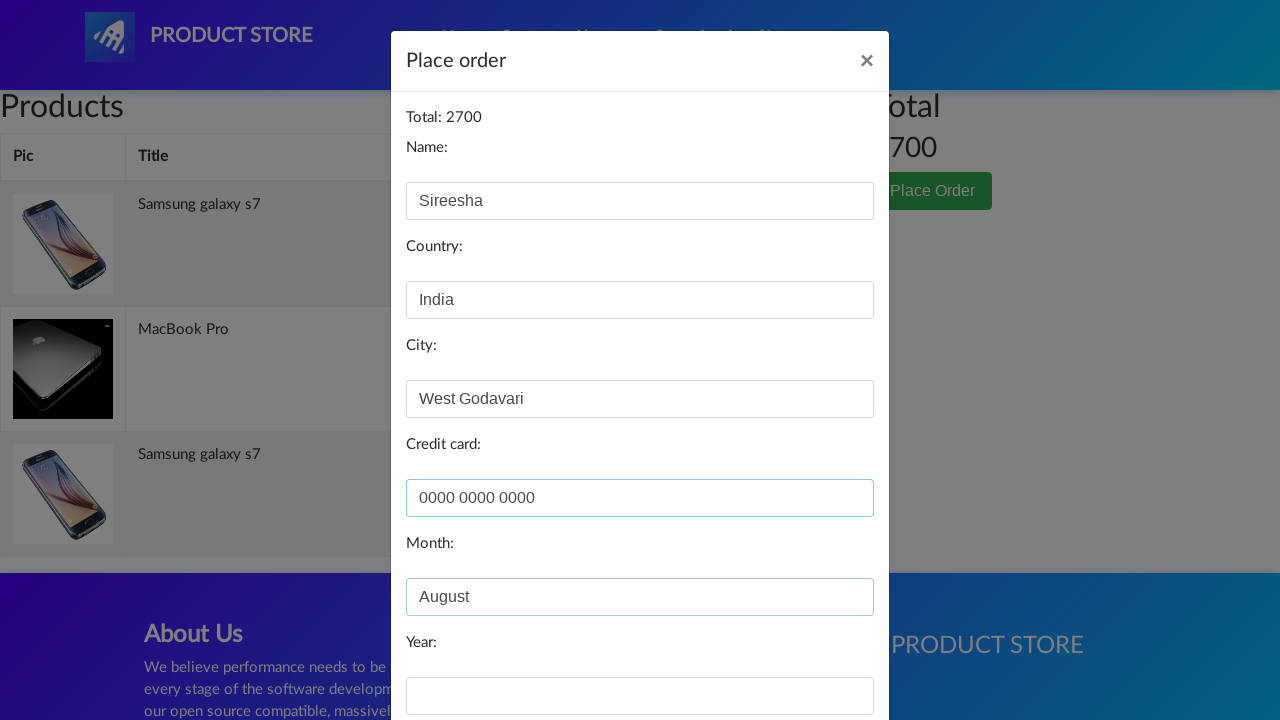

Filled in expiration year '2025' on #year
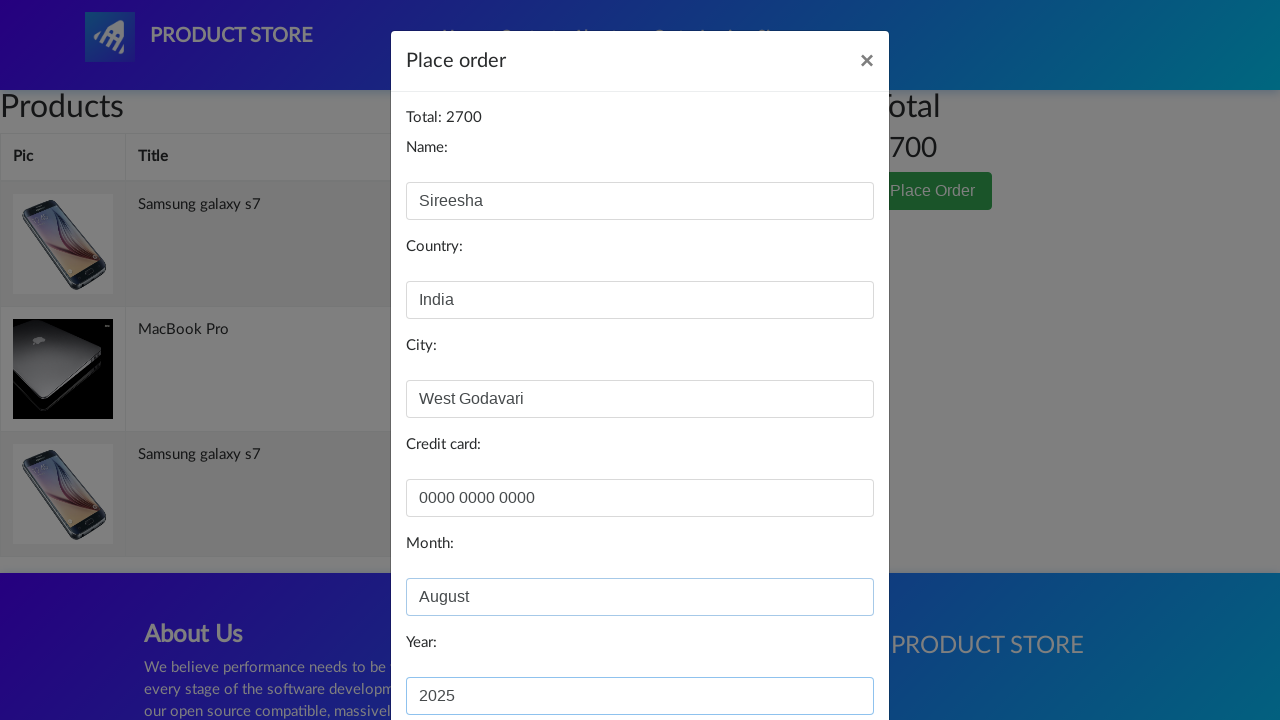

Clicked Purchase button to complete order at (823, 655) on button:has-text('Purchase')
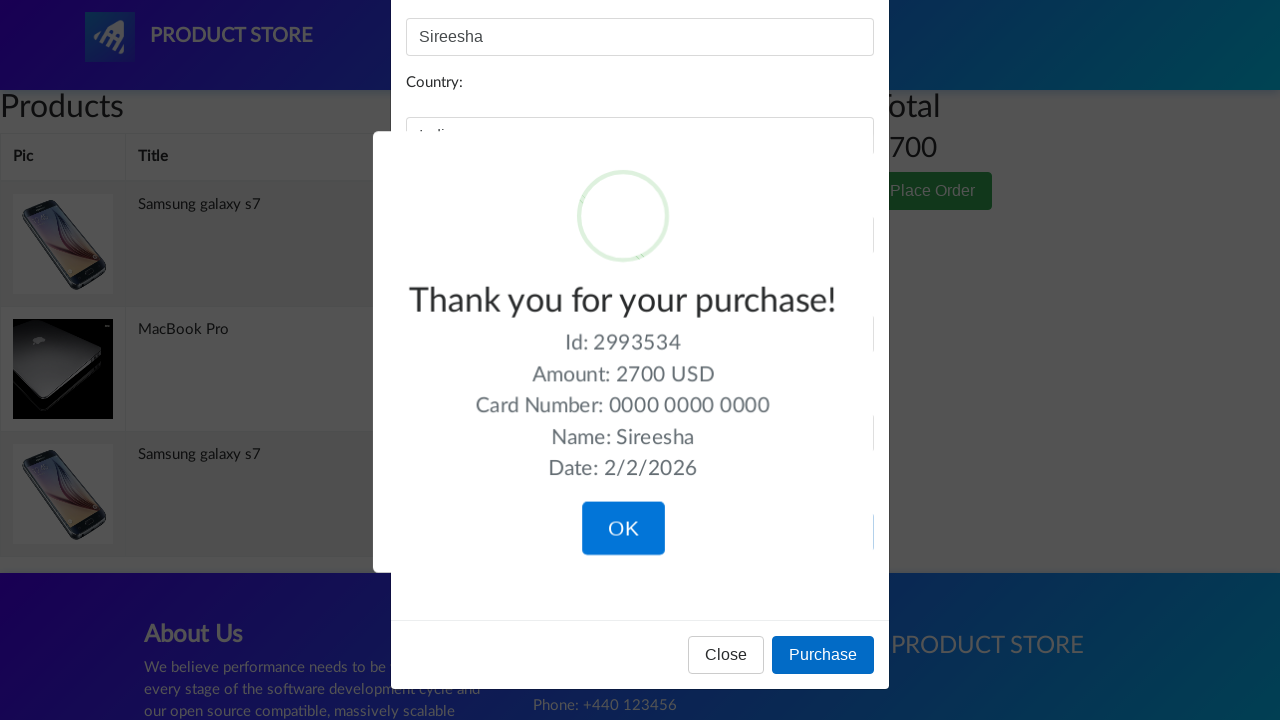

Waited for purchase confirmation dialog
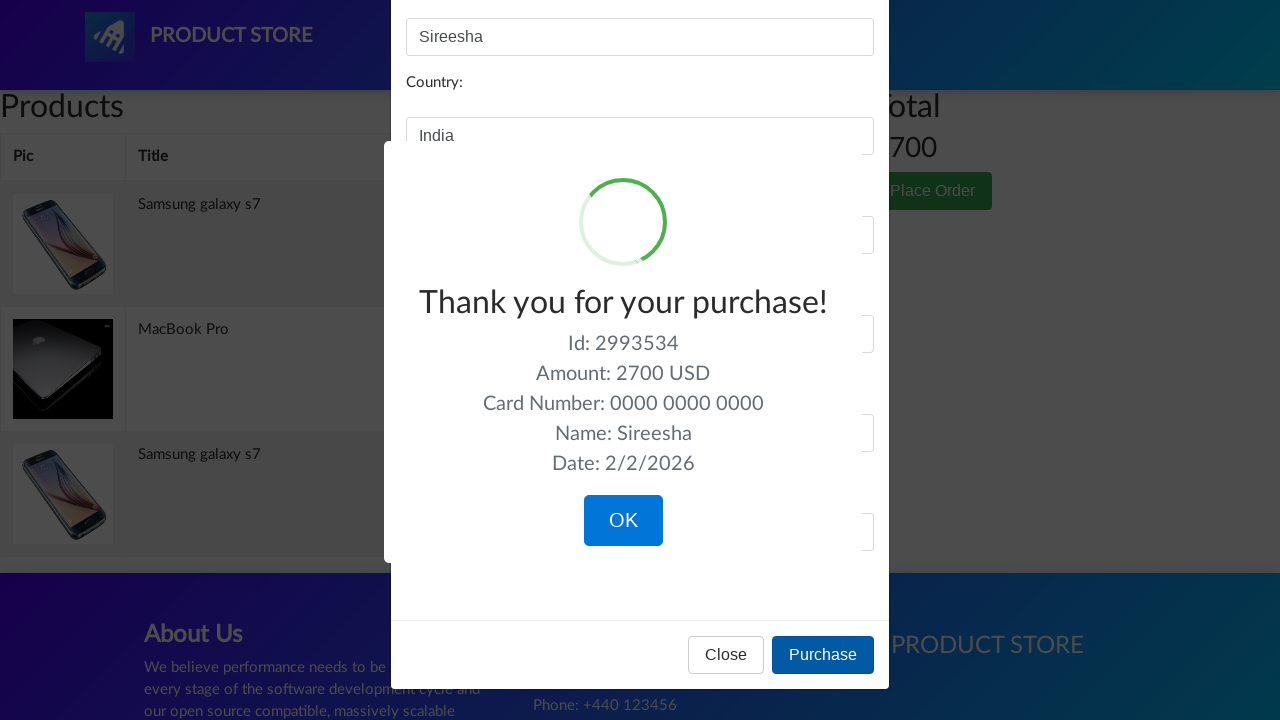

Clicked OK button to confirm purchase completion at (623, 521) on button:has-text('OK')
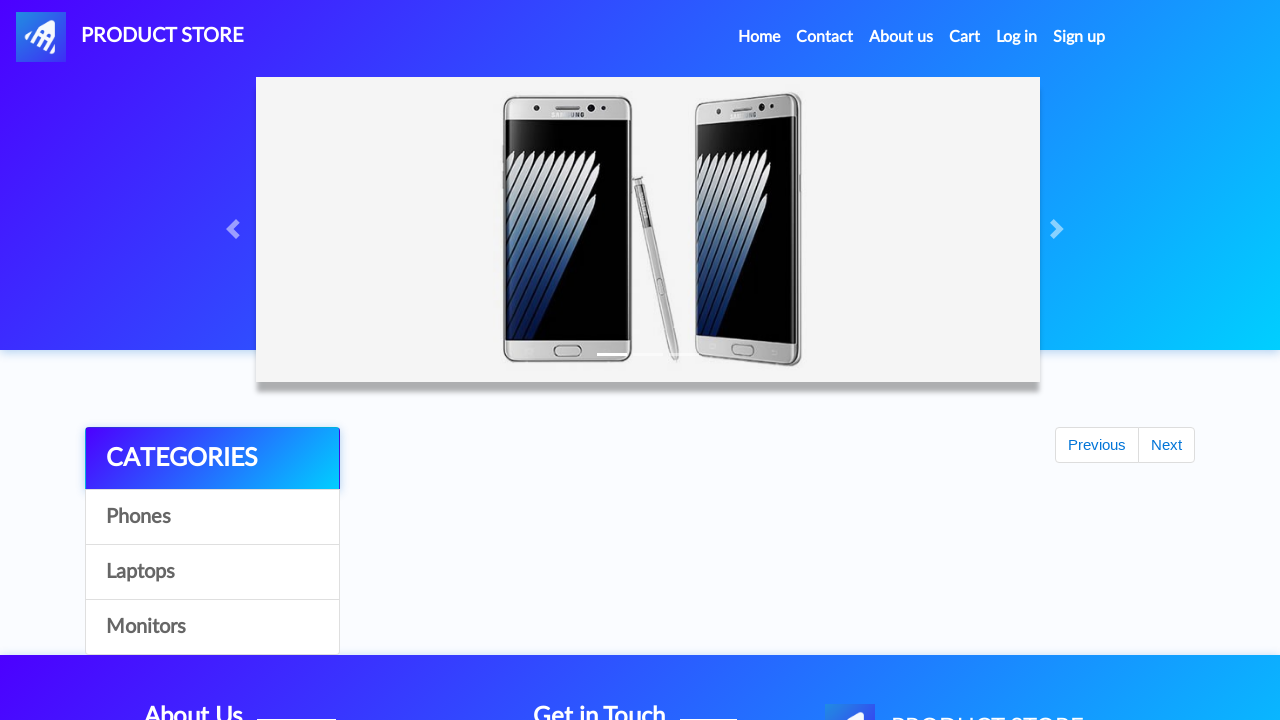

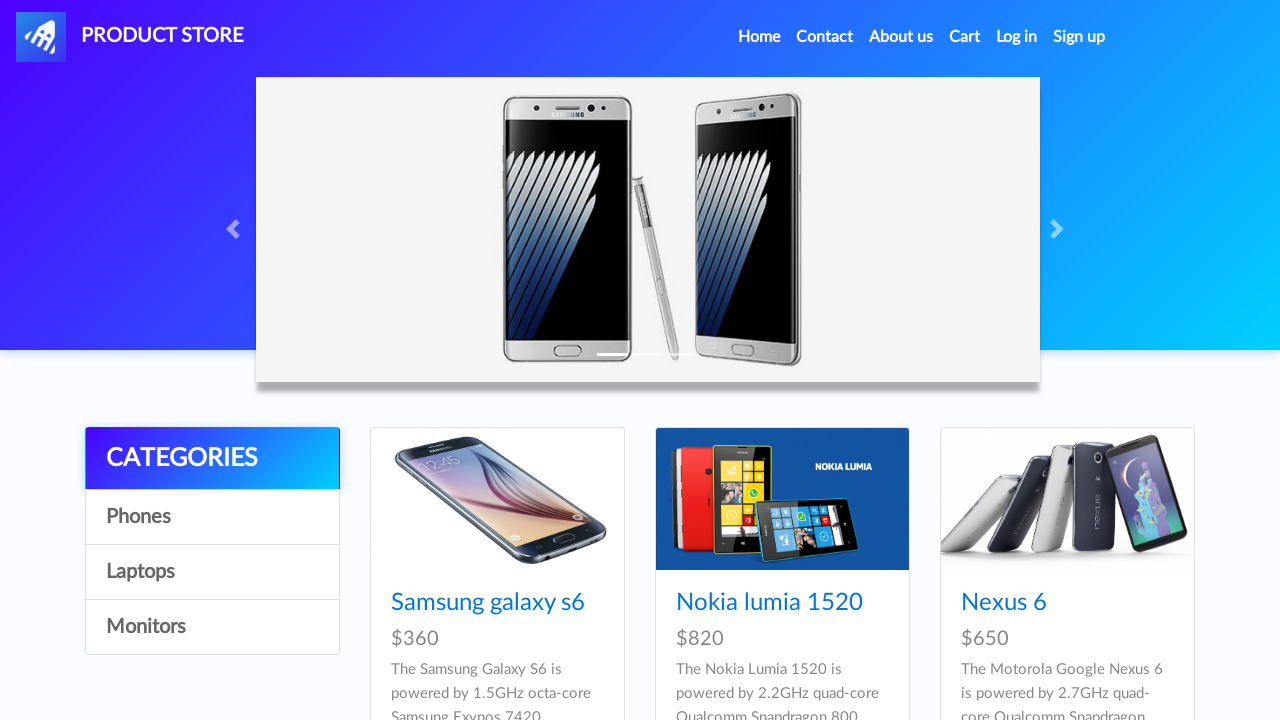